Tests the password change form validation by entering only the current password and leaving new password fields empty, then verifying an error alert is displayed.

Starting URL: https://ramandy007.github.io/leave_management/faculty/ChangePW.html

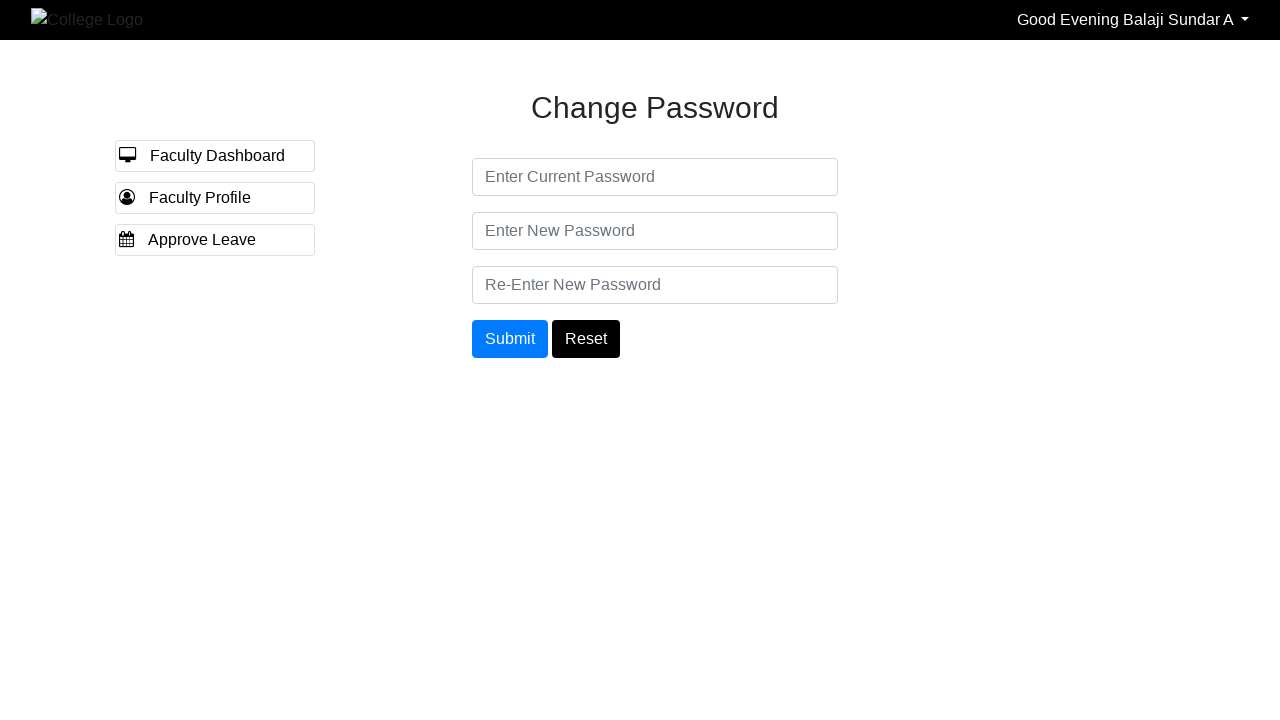

Set viewport size to 789x683
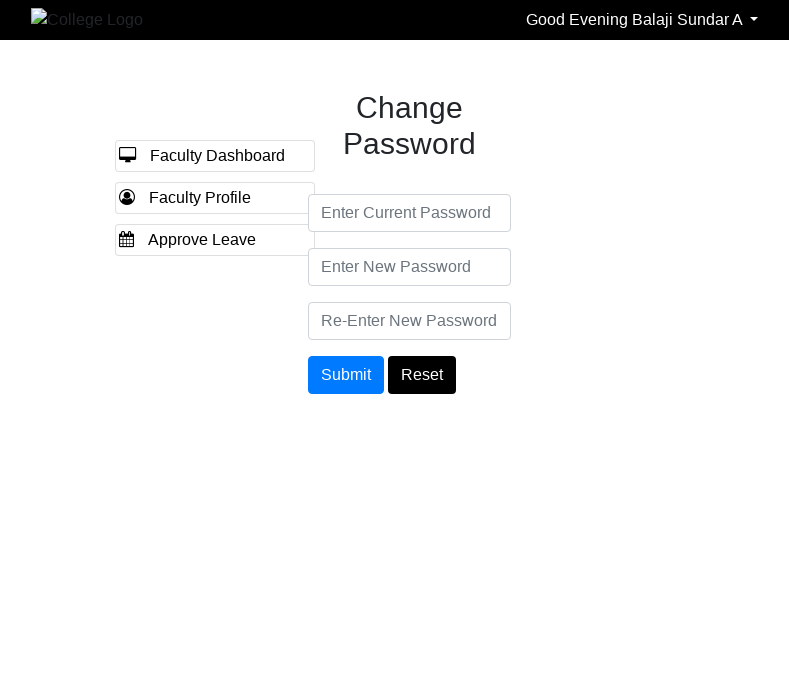

Clicked on current password field at (409, 213) on #currpw
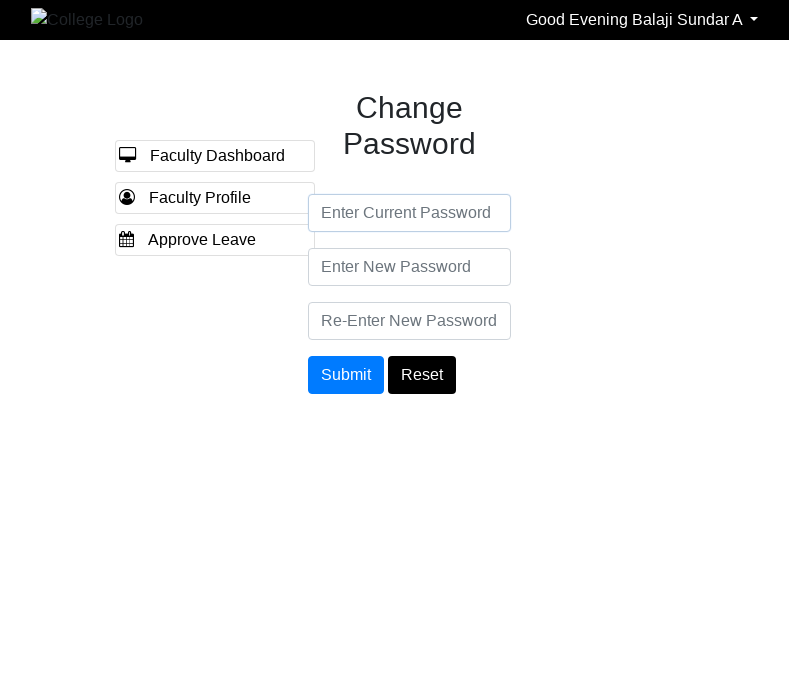

Filled current password field with 'abcd' on #currpw
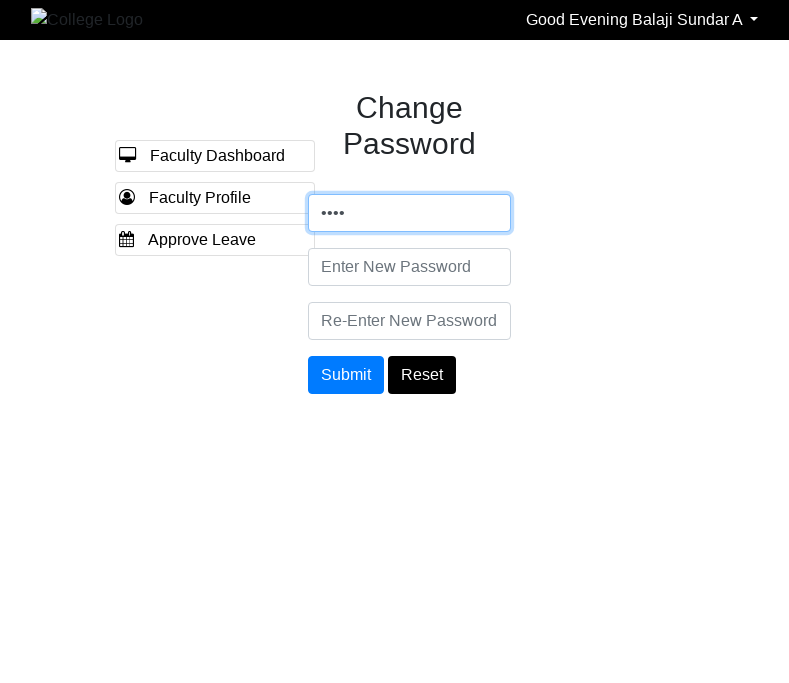

Clicked on new password field without filling it at (409, 267) on #pw
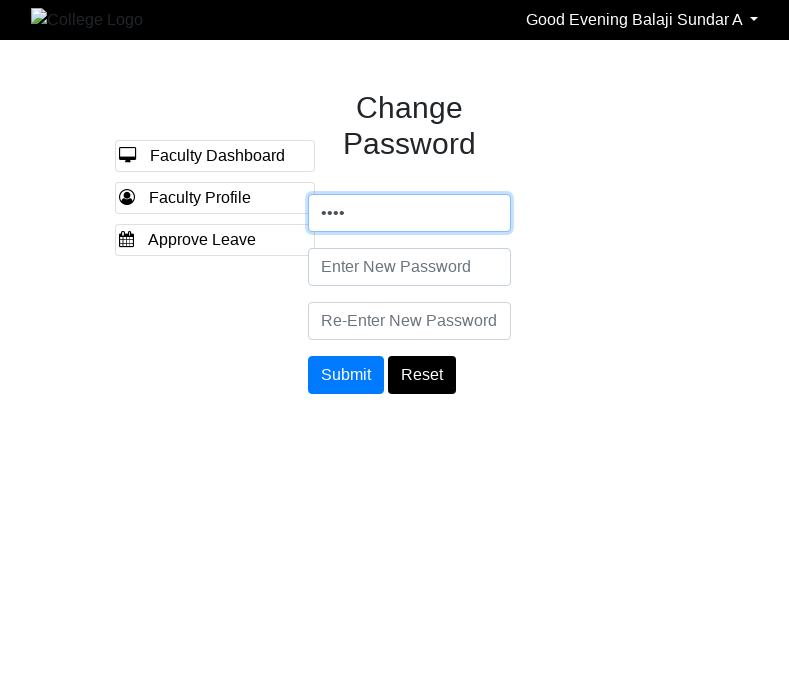

Clicked submit button at (346, 375) on .btn-primary
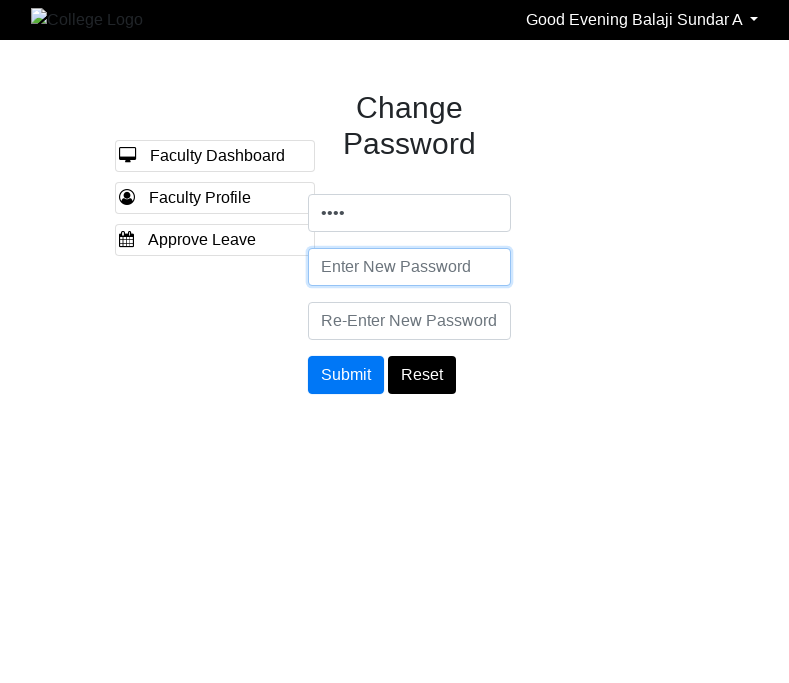

Checked for dialog element
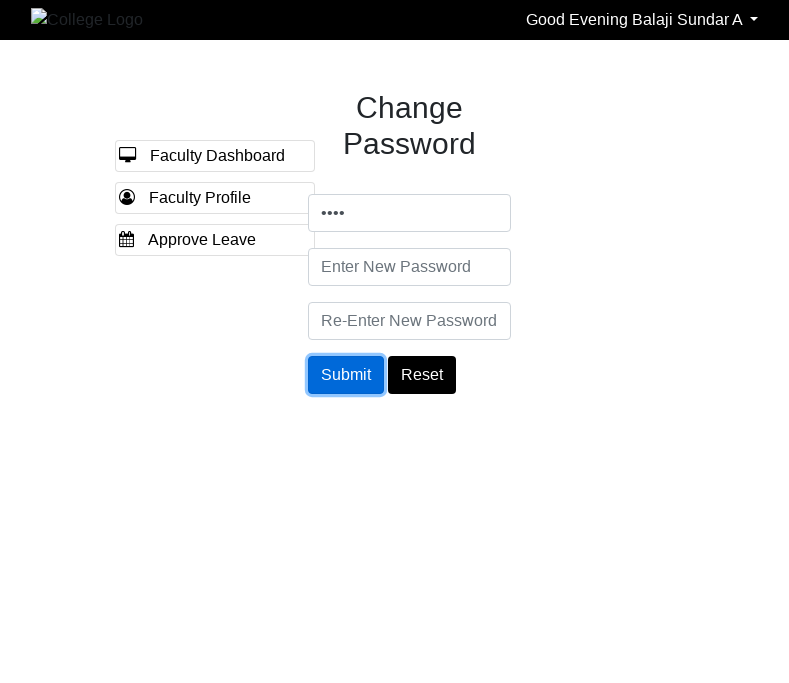

Set up dialog auto-accept handler
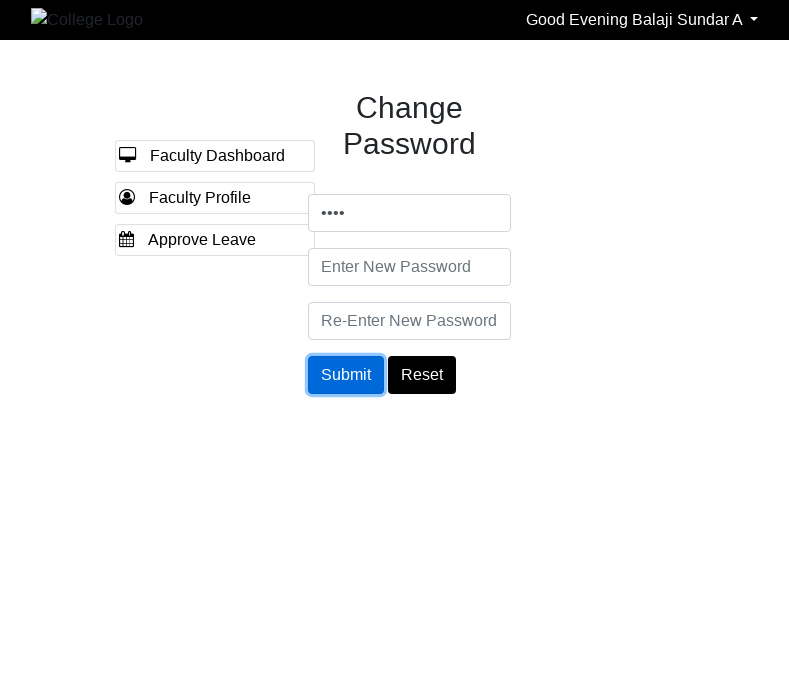

Set up dialog handler with message validation
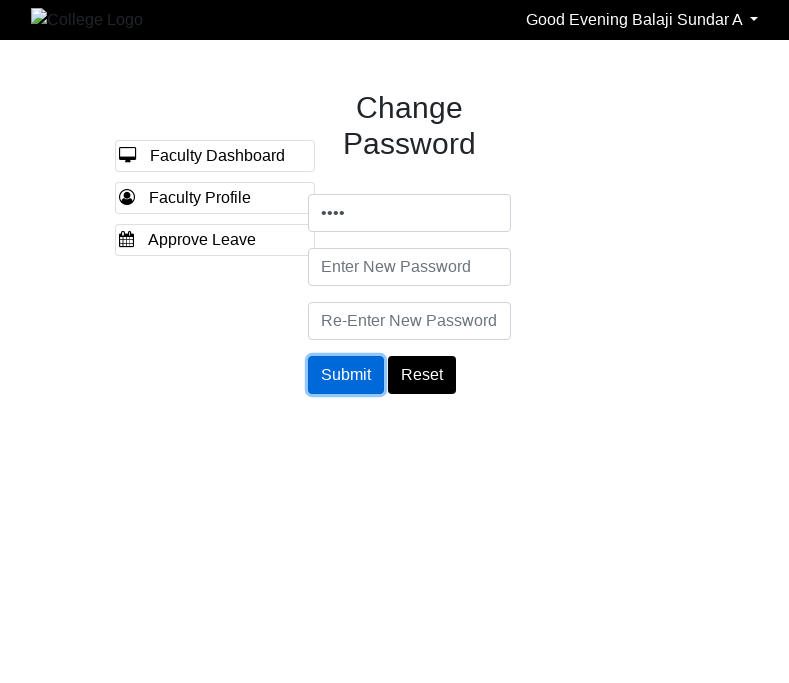

Clicked submit button again to trigger dialog validation at (346, 375) on .btn-primary
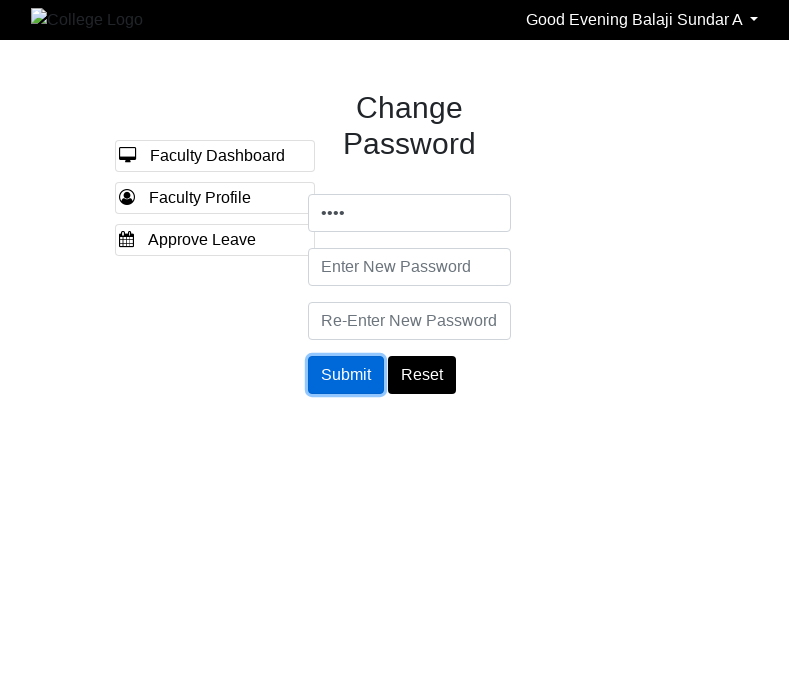

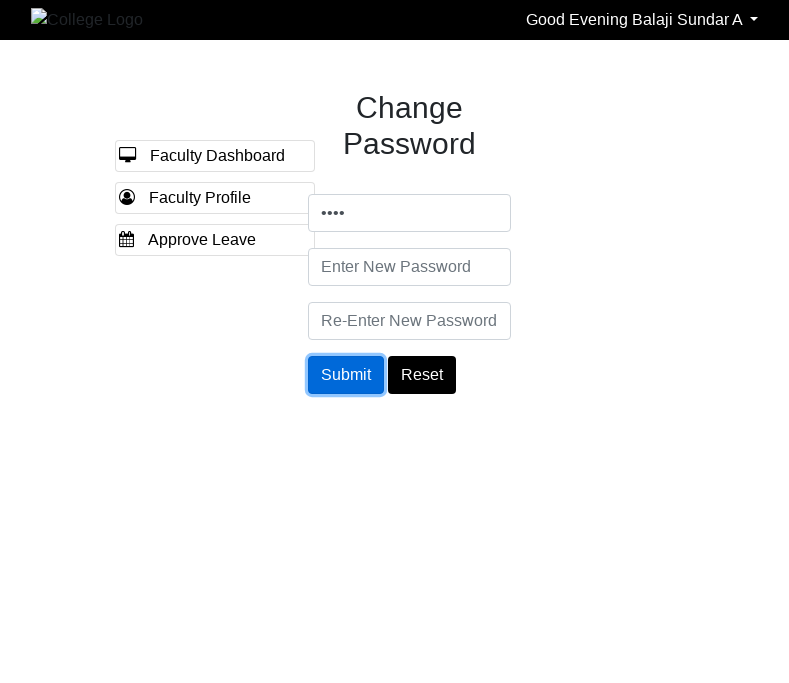